Tests searchable dropdown by typing and selecting different country options

Starting URL: https://react.semantic-ui.com/maximize/dropdown-example-search-selection/

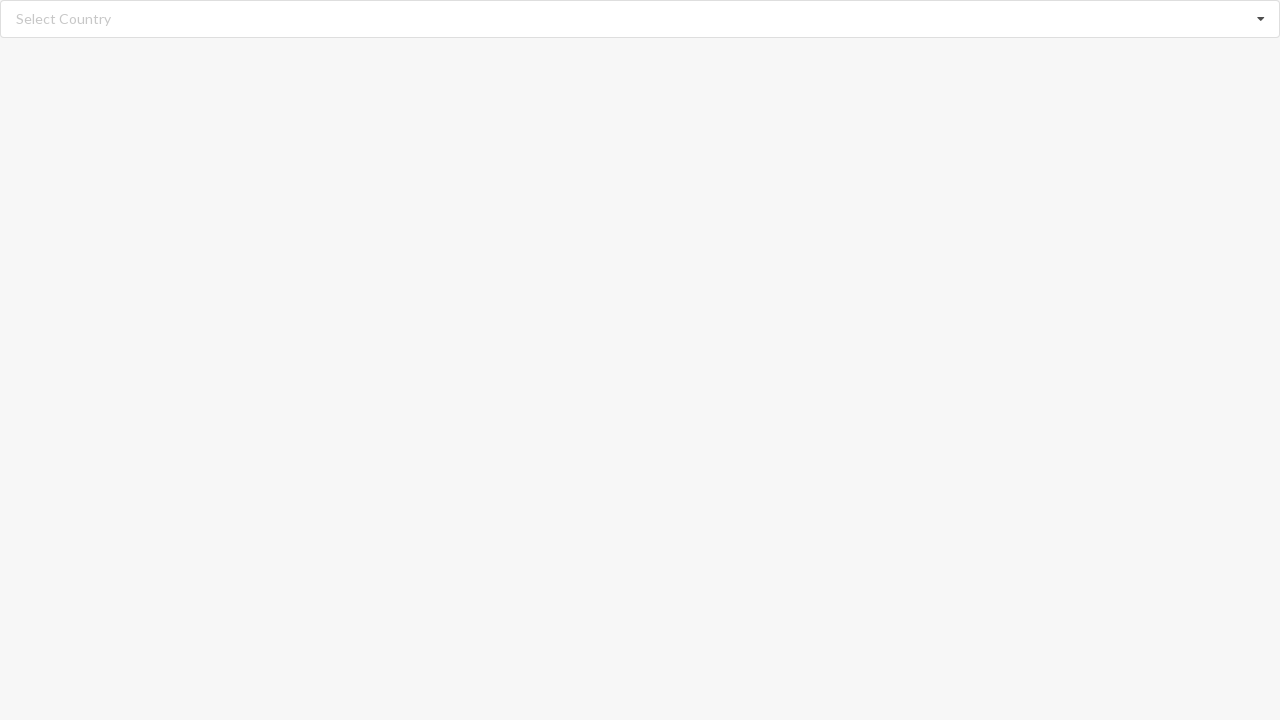

Clicked on the searchable dropdown input field at (641, 19) on input.search
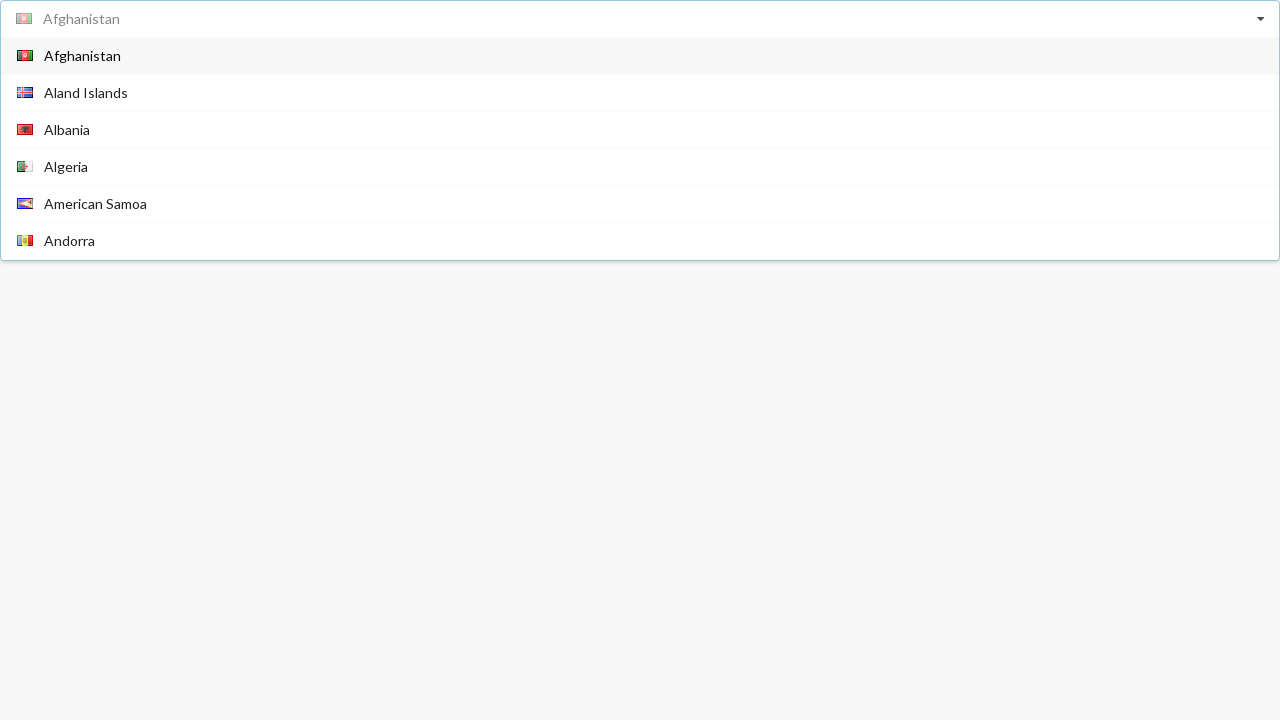

Typed 'Barbados' into the search field on input.search
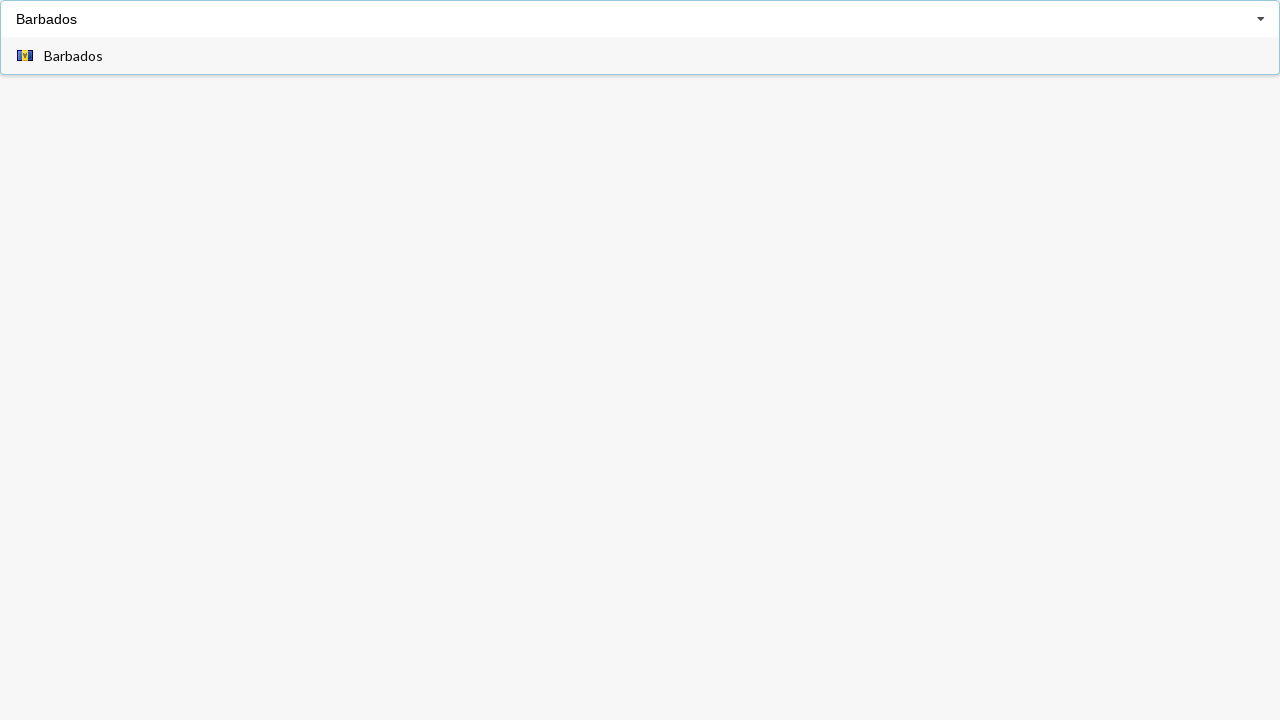

Selected 'Barbados' from the dropdown options at (74, 56) on xpath=//span[@class='text'][text()='Barbados']
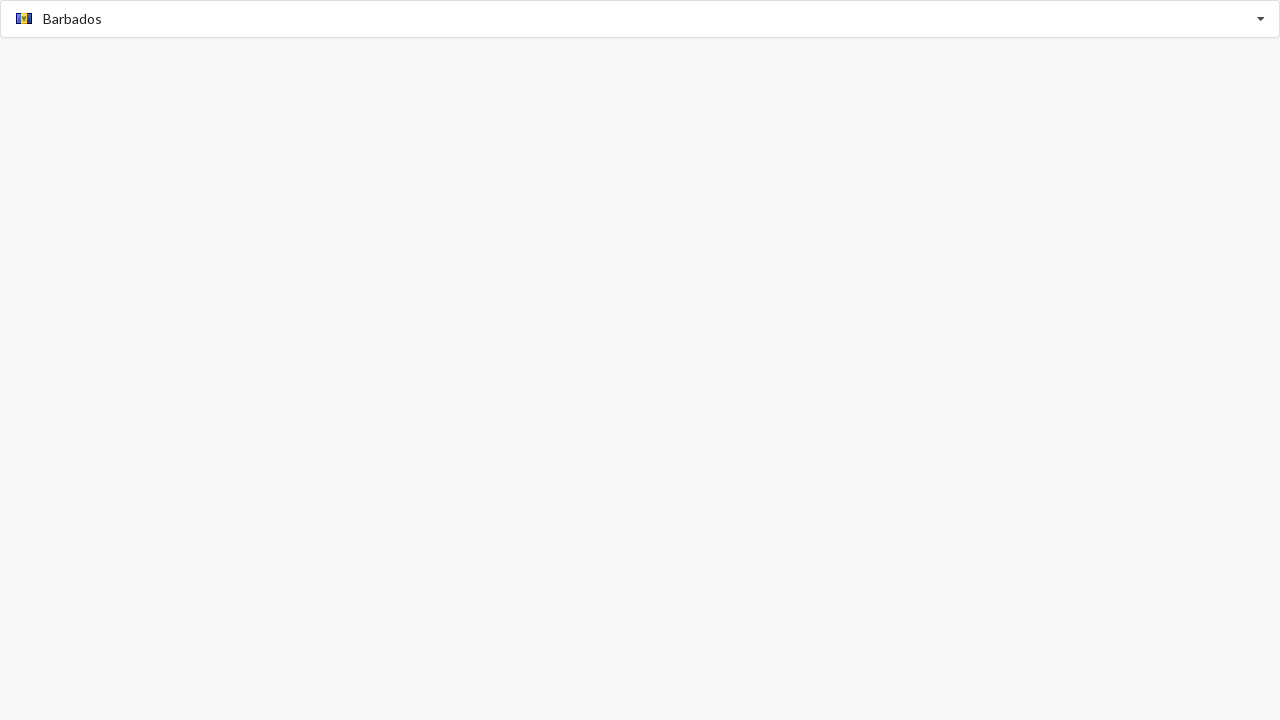

Clicked on the searchable dropdown input field again at (641, 19) on input.search
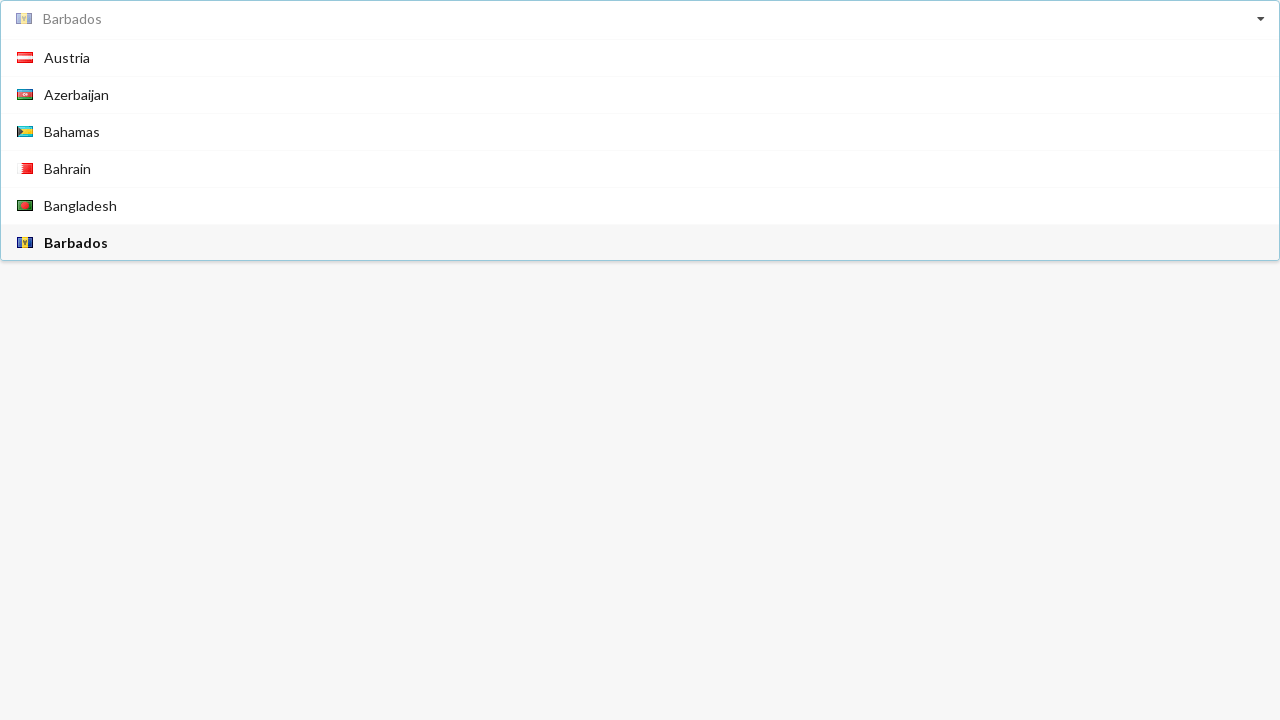

Typed 'Australia' into the search field on input.search
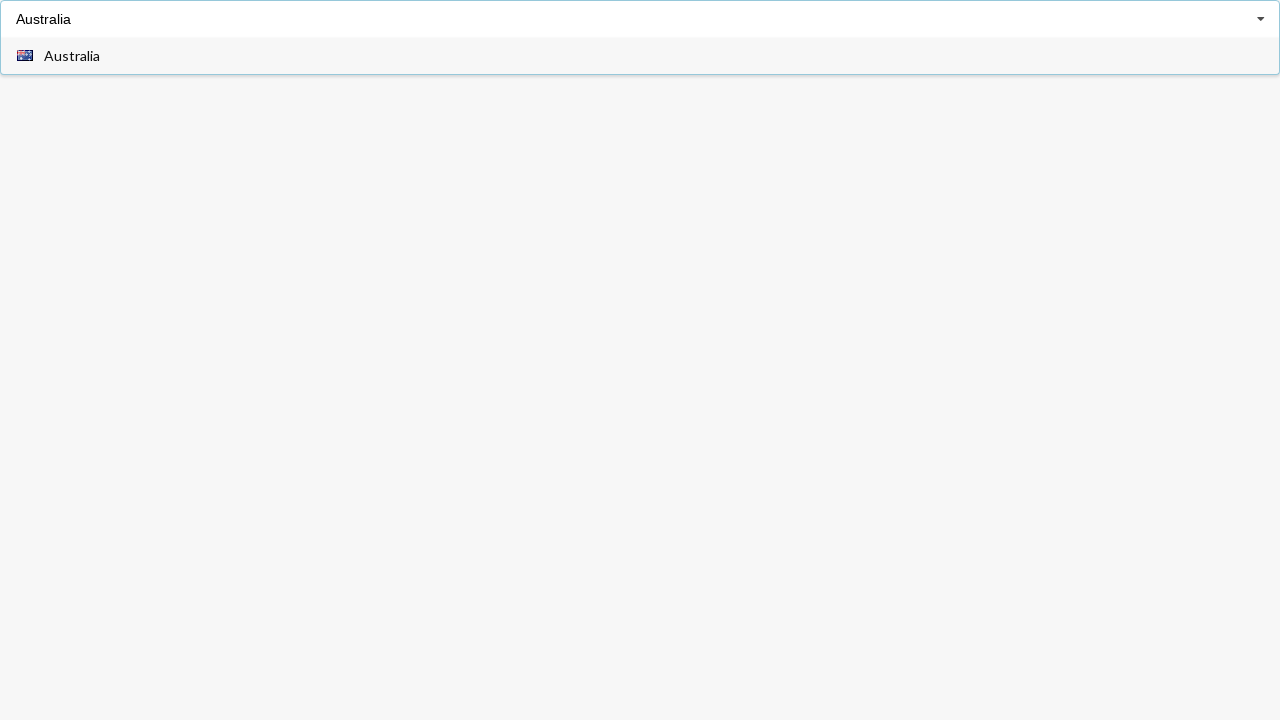

Selected 'Australia' from the dropdown options at (72, 56) on xpath=//span[@class='text'][text()='Australia']
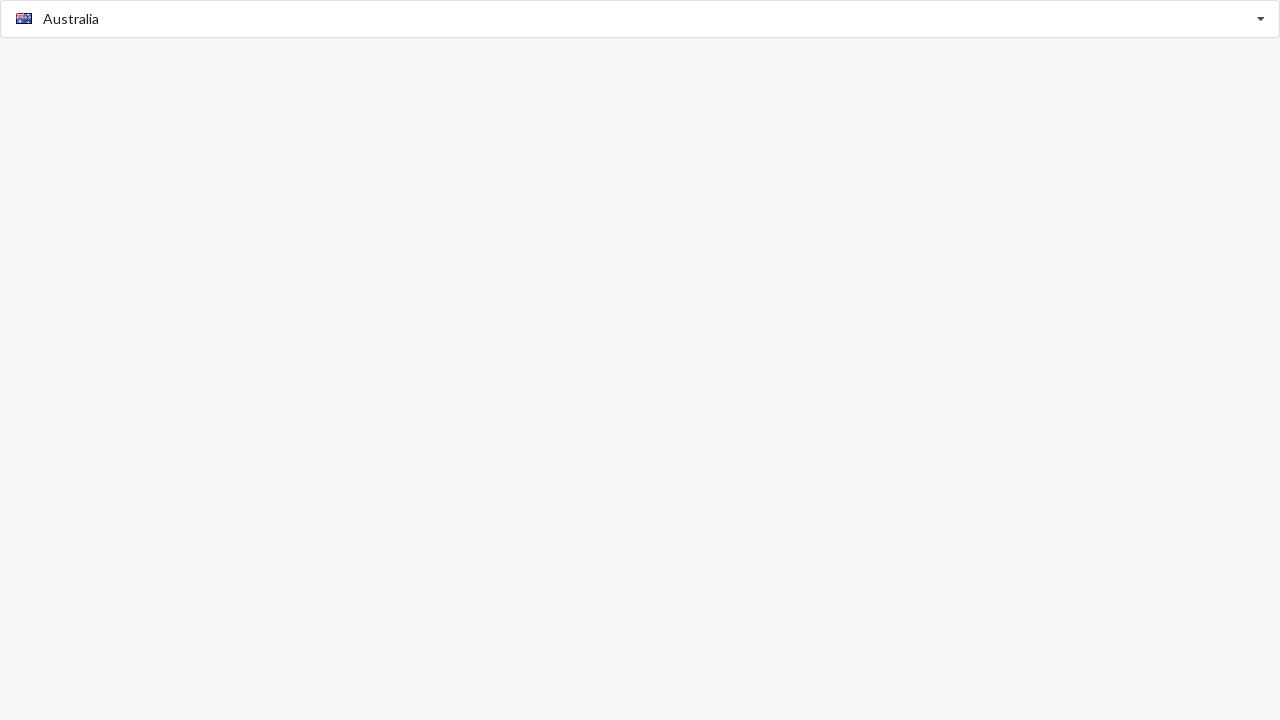

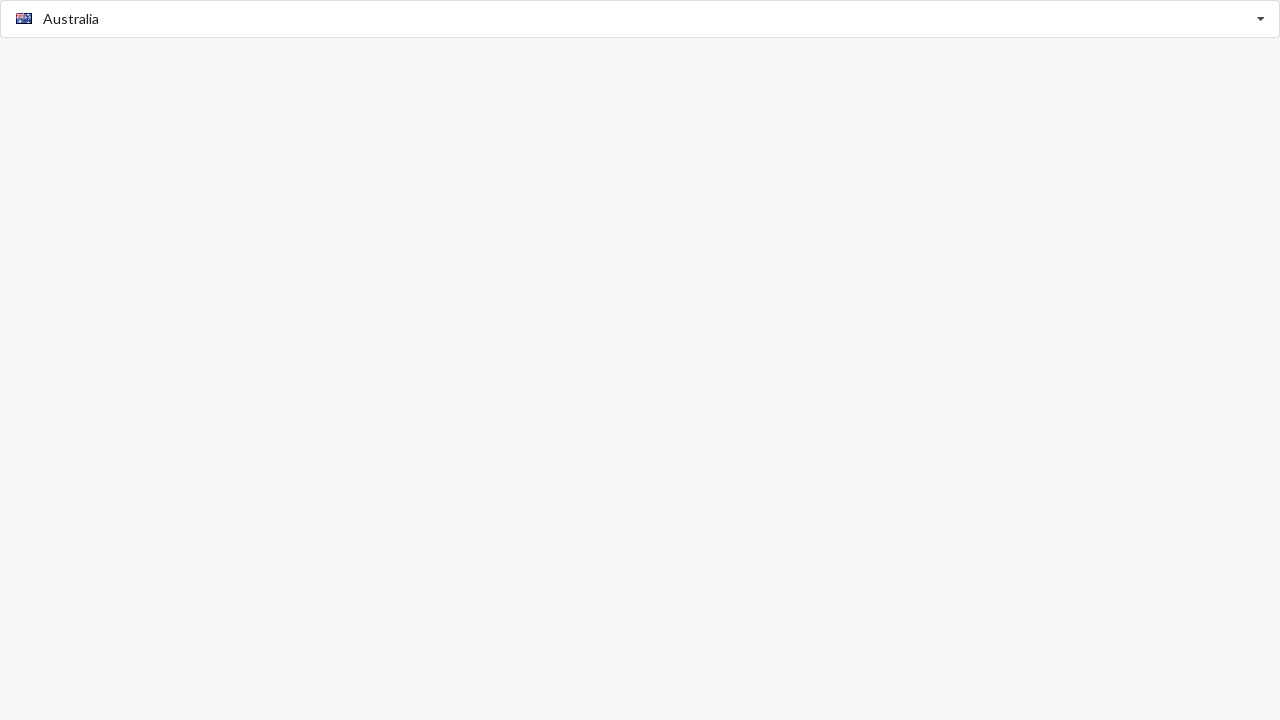